Tests keyboard input functionality by navigating to a key press testing page and sending various keyboard keys including letters, spaces, backspace, arrow keys, and shift combinations

Starting URL: https://the-internet.herokuapp.com/

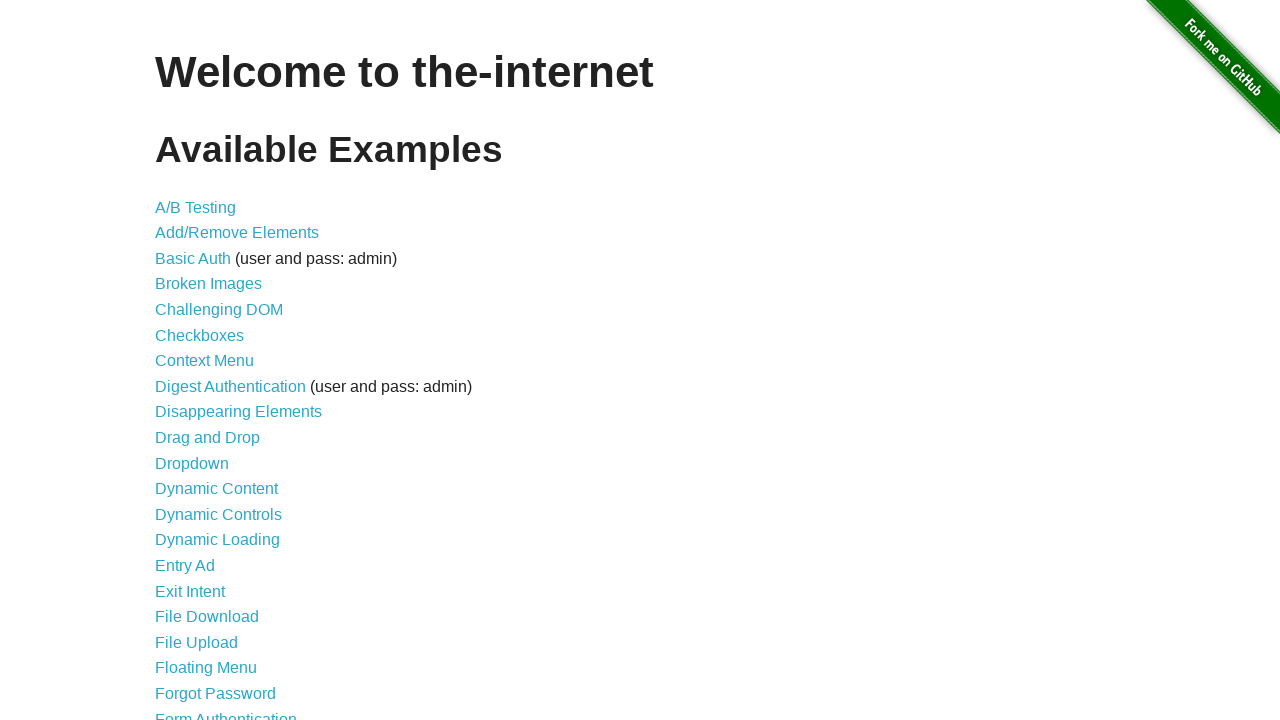

Clicked on the Key Presses link at (200, 360) on text=Key Presses
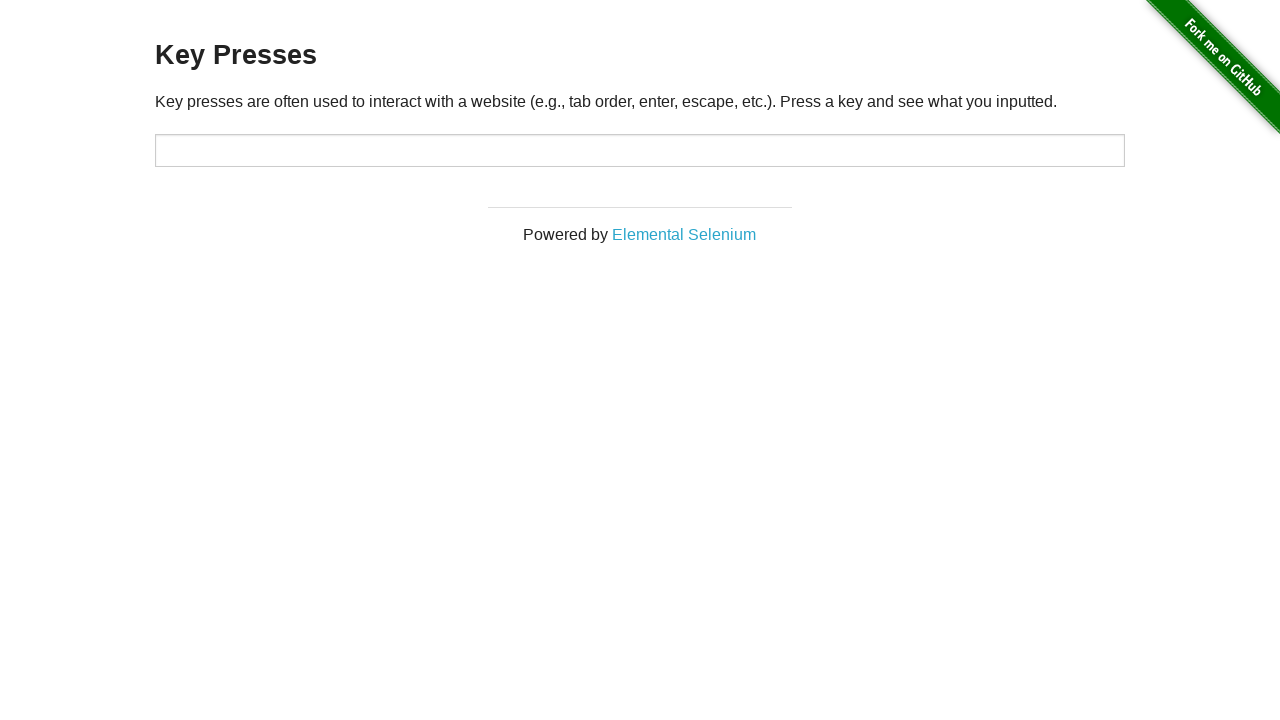

Located the target input field
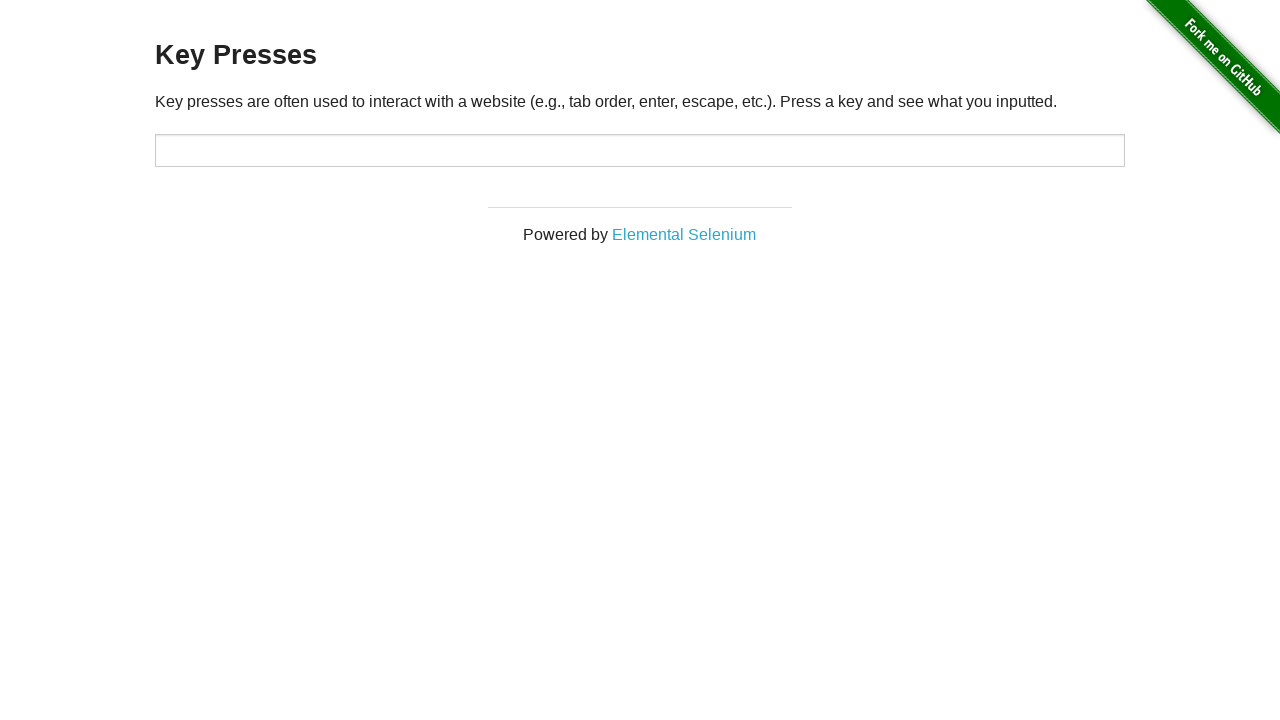

Typed letter 'A' into the input field on #target
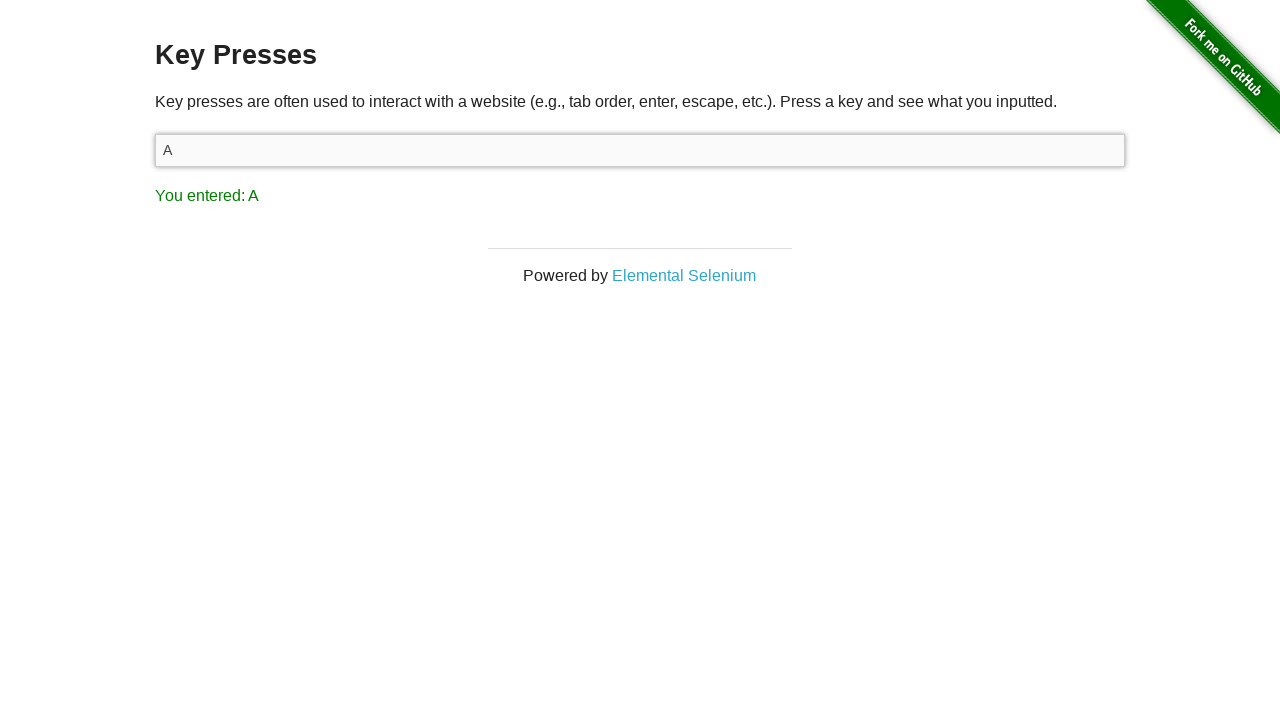

Pressed space key on #target
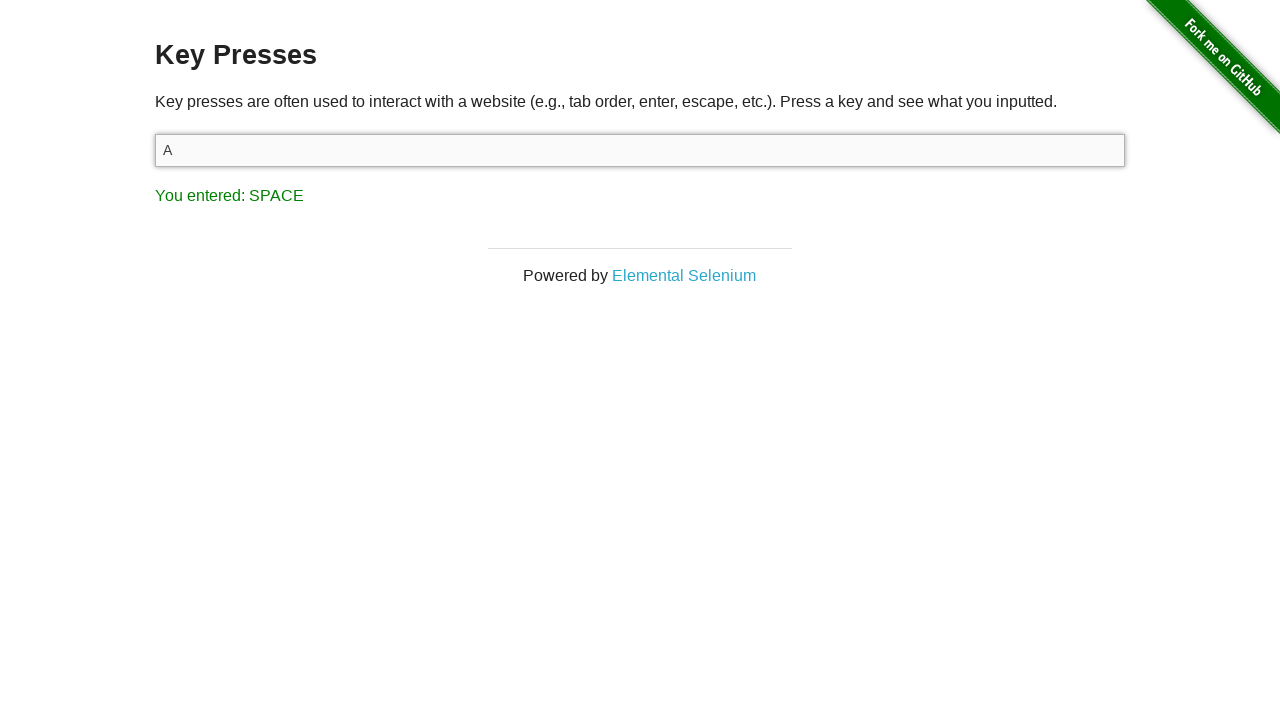

Typed letter 'B' into the input field on #target
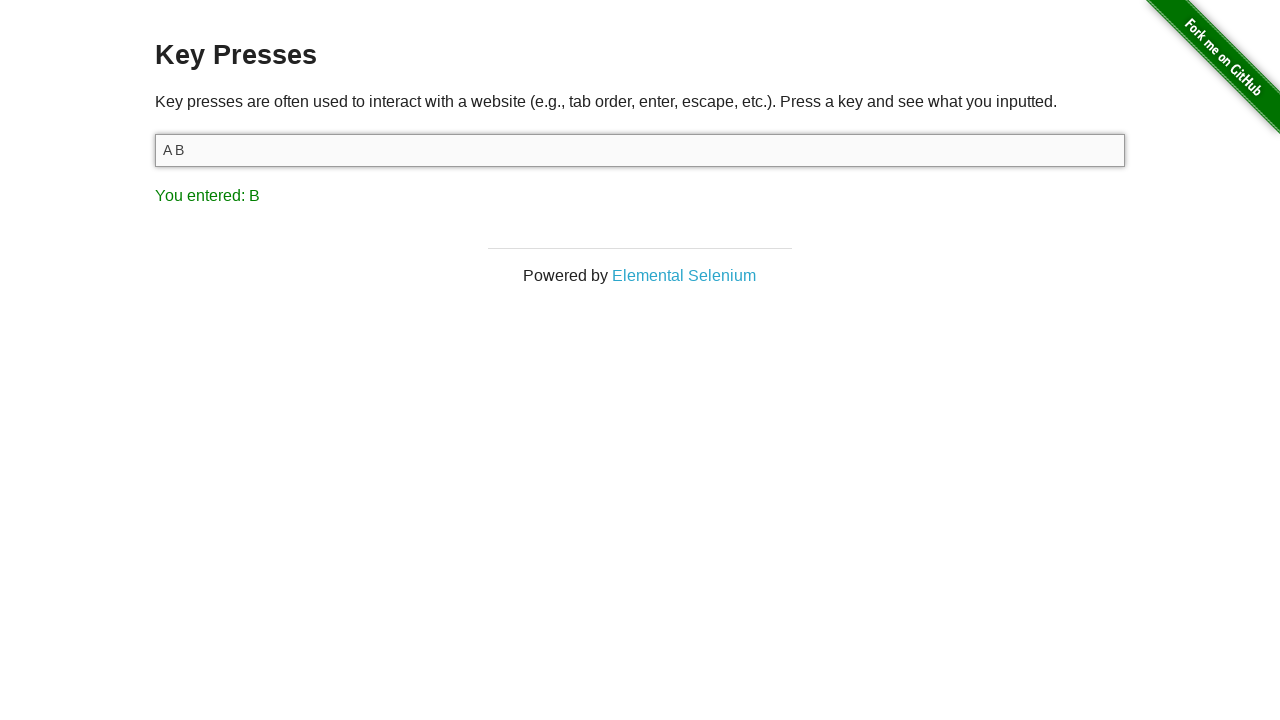

Pressed backspace to delete last character on #target
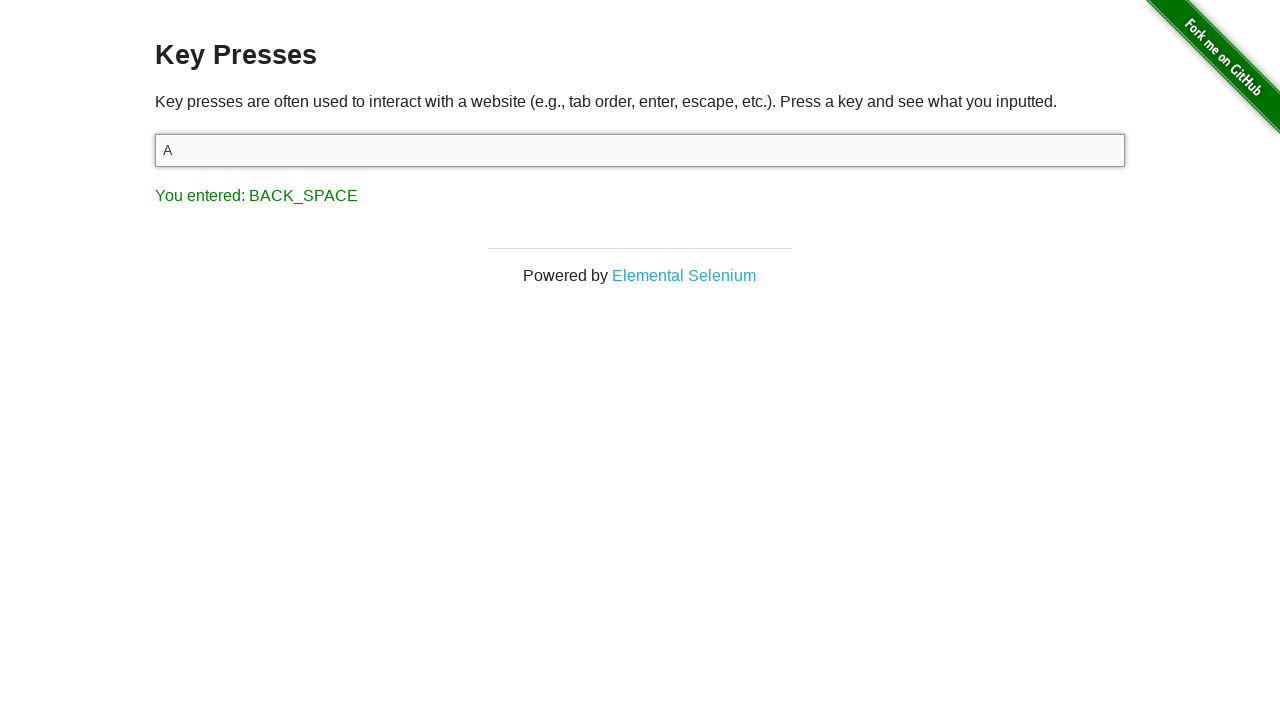

Typed letter 'C' into the input field on #target
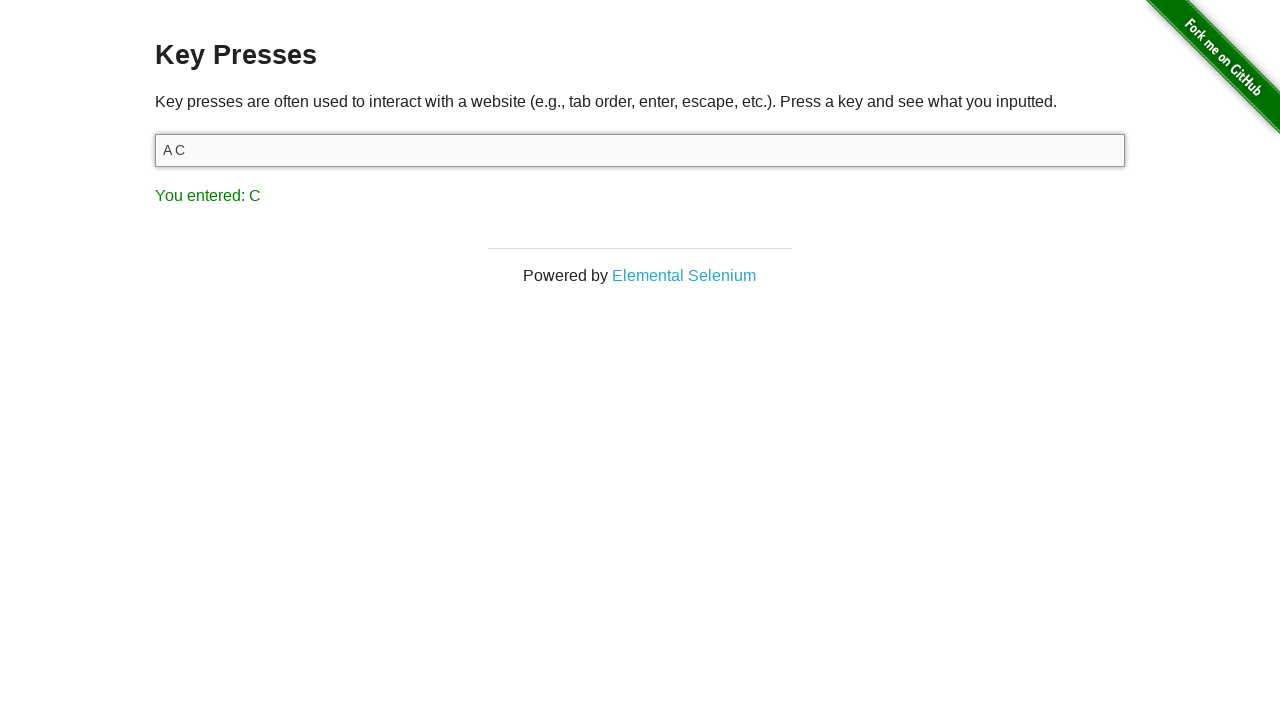

Pressed left arrow key to move cursor left on #target
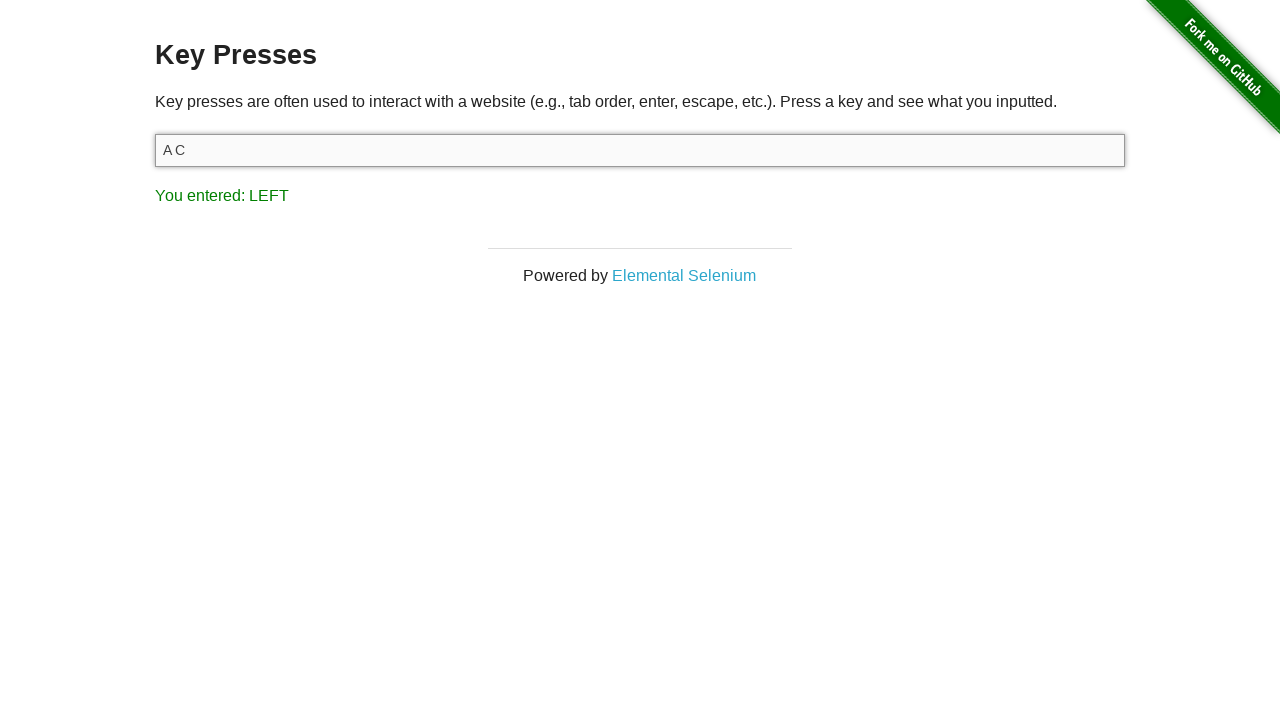

Pressed space key (first time) on #target
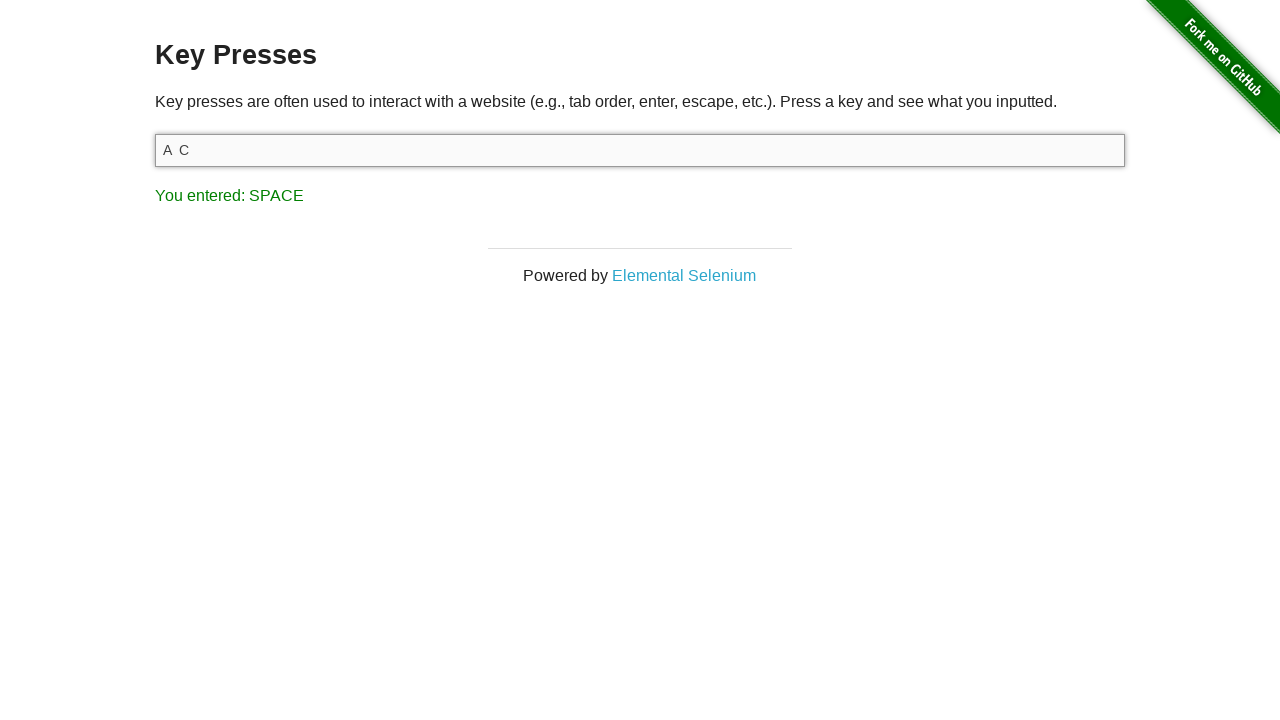

Pressed space key (second time) on #target
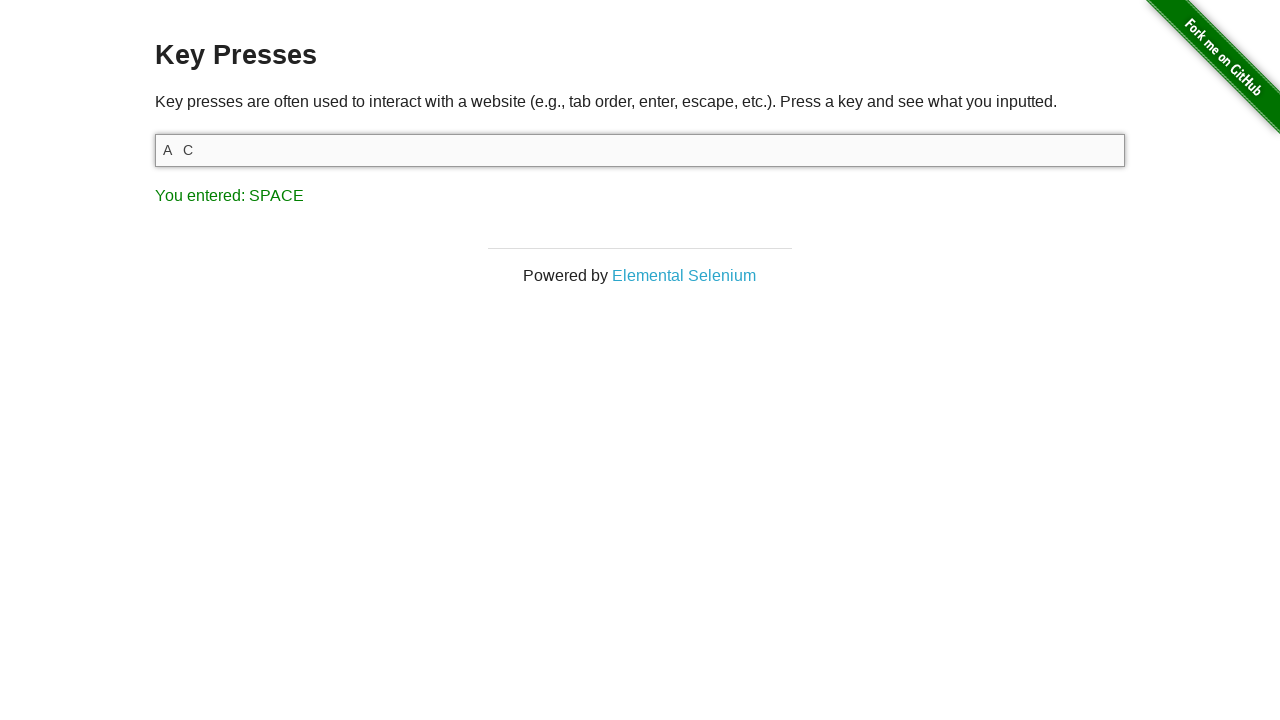

Pressed space key (third time) on #target
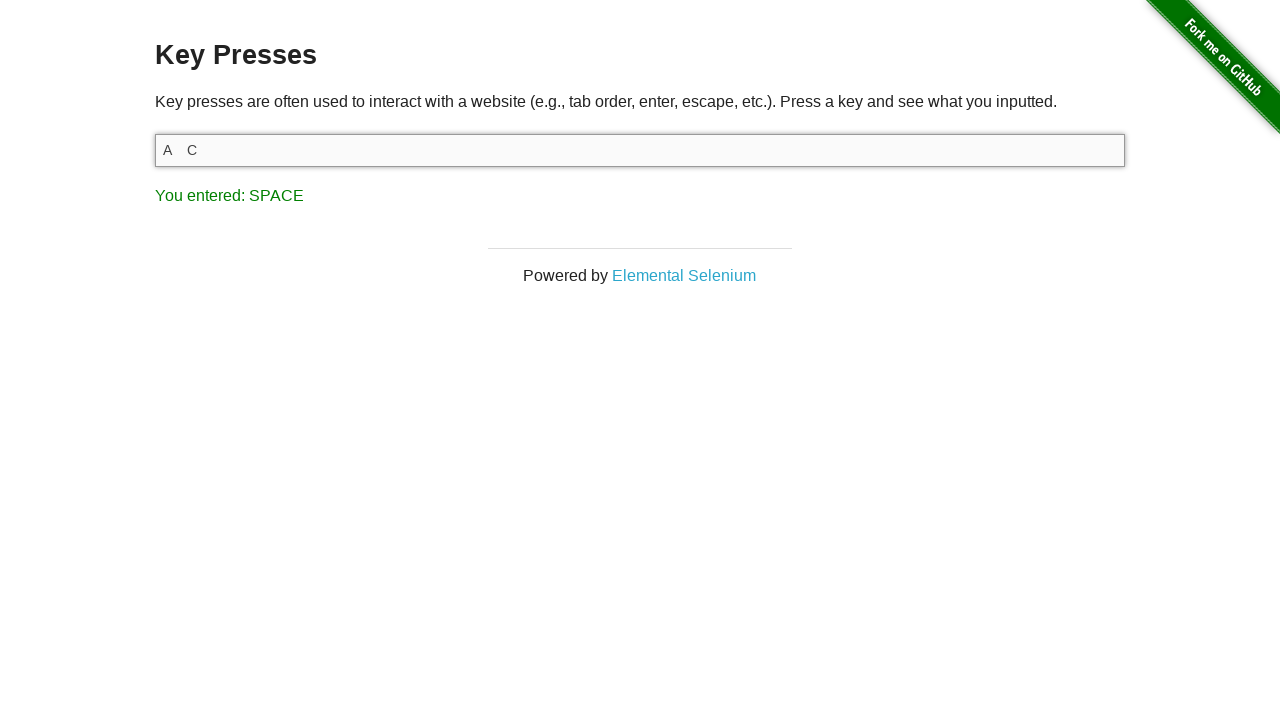

Pressed right arrow key to move cursor right on #target
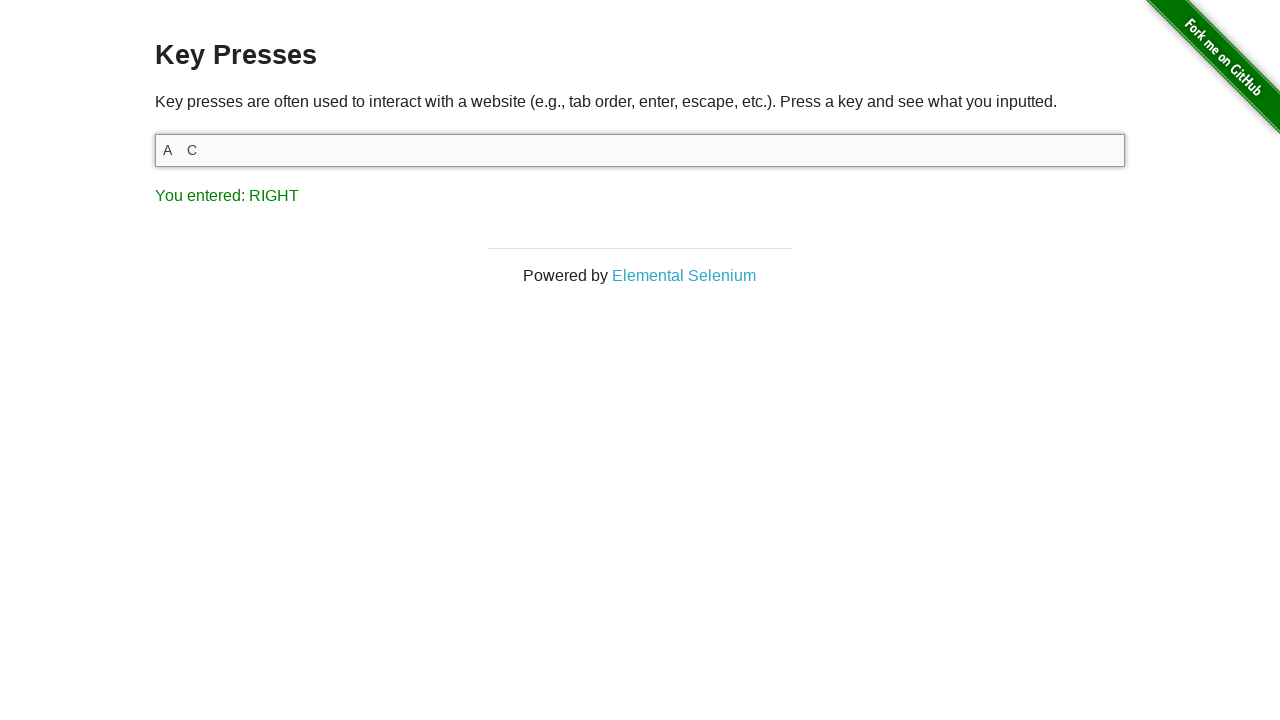

Pressed space key on #target
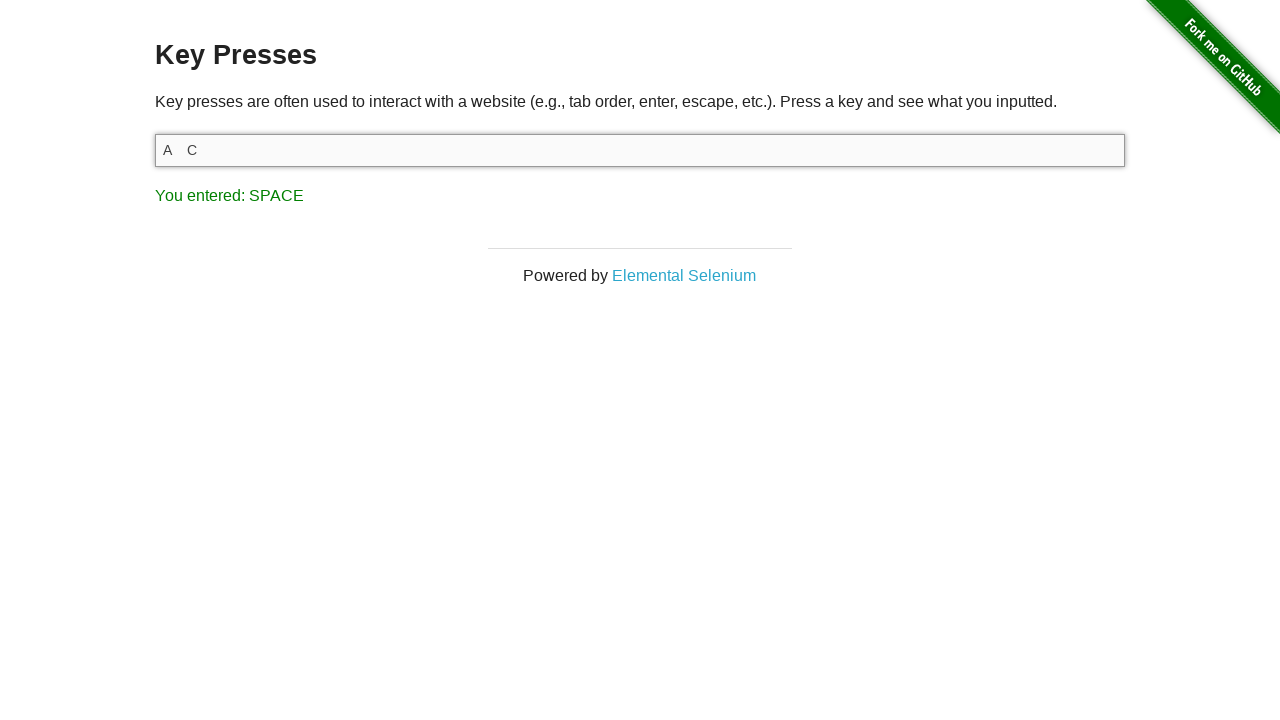

Typed 'ABC' into the input field on #target
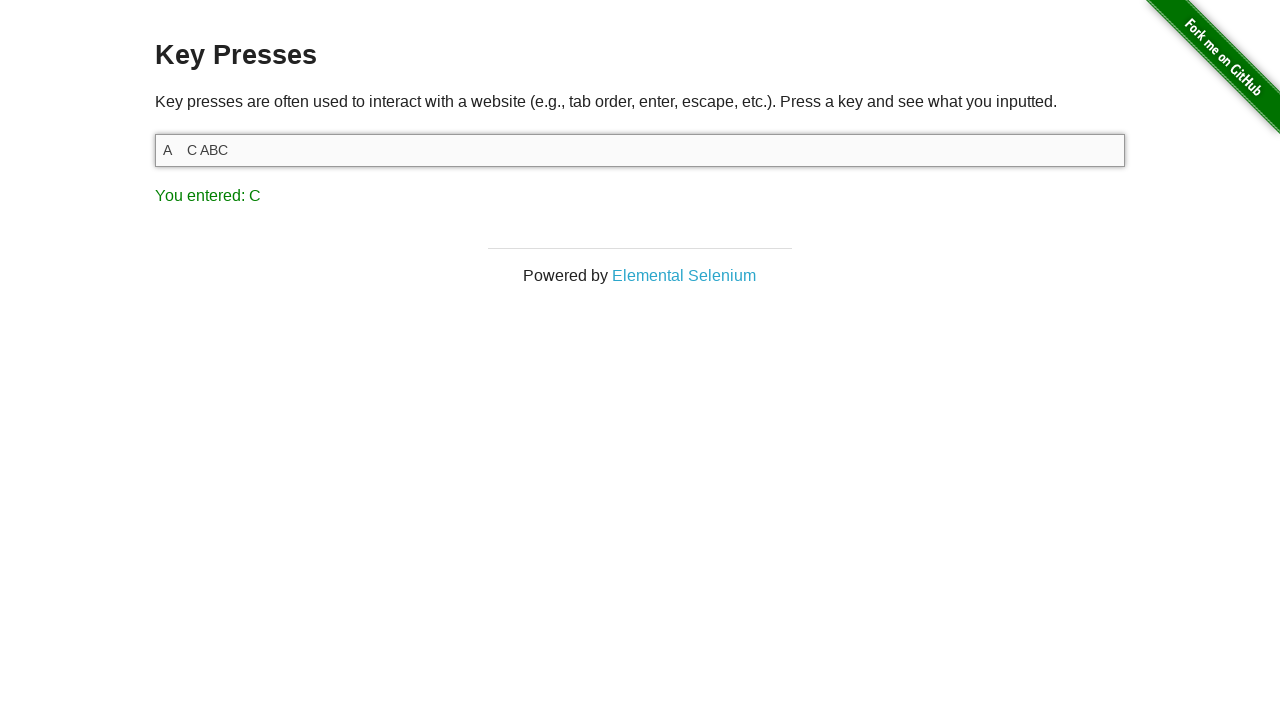

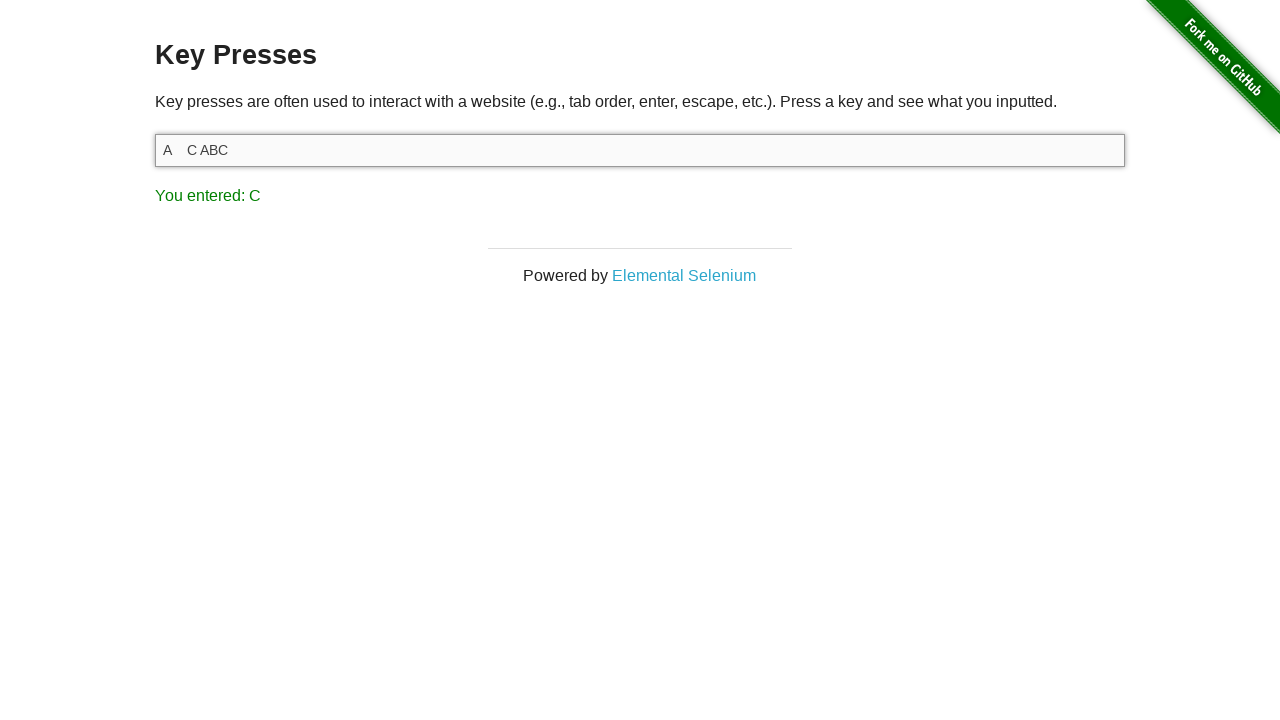